Tests JavaScript alert handling by clicking a button, accepting the alert, and verifying the success message

Starting URL: https://the-internet.herokuapp.com/javascript_alerts

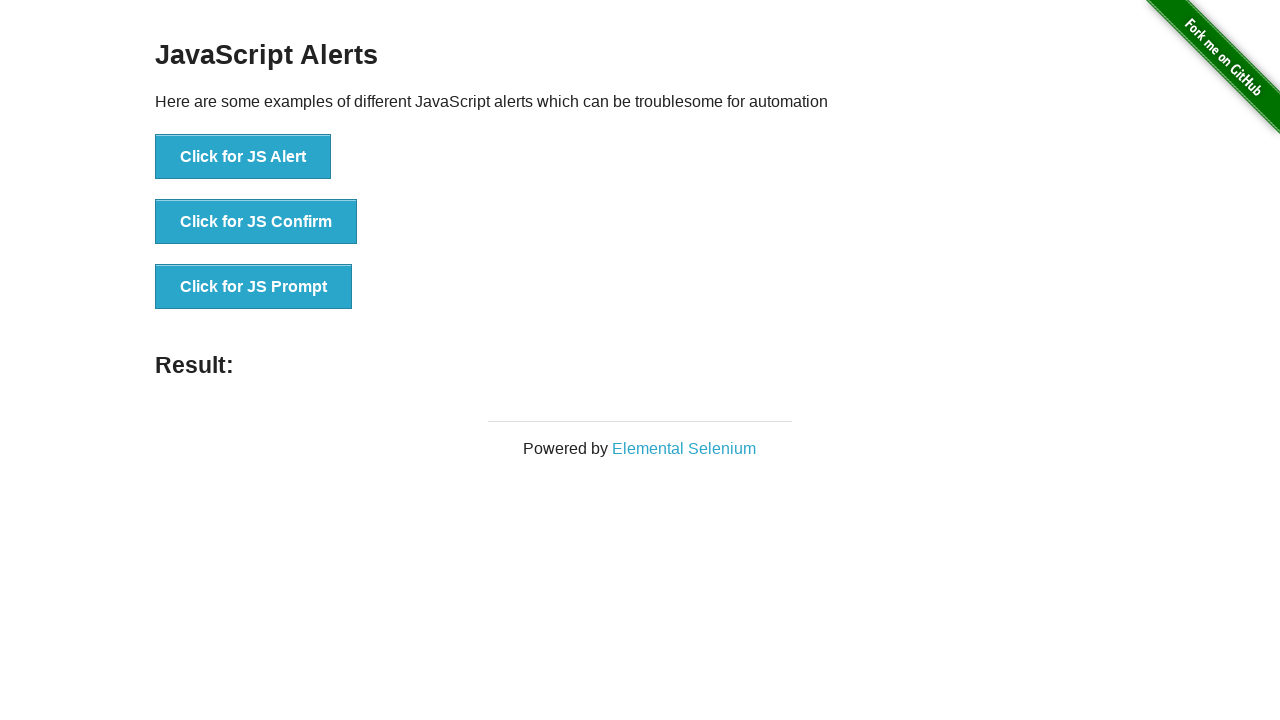

Clicked the 'Click for JS Alert' button at (243, 157) on text='Click for JS Alert'
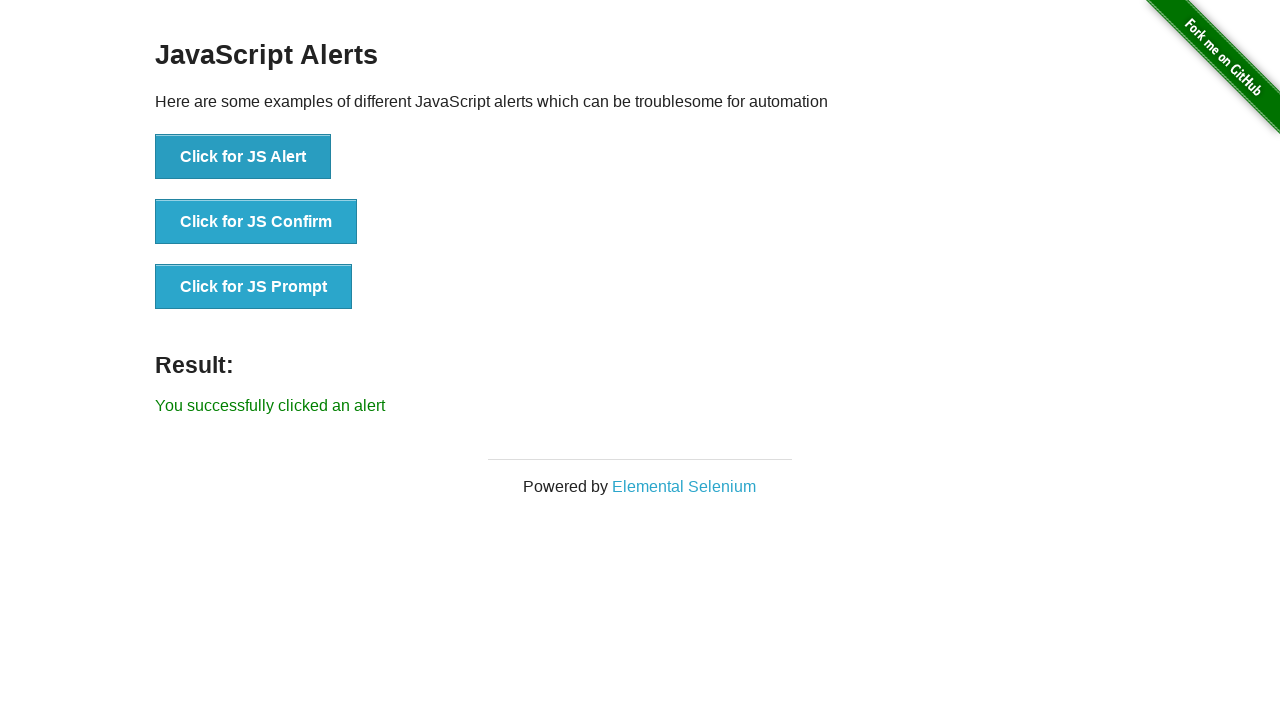

Set up dialog handler to accept alert
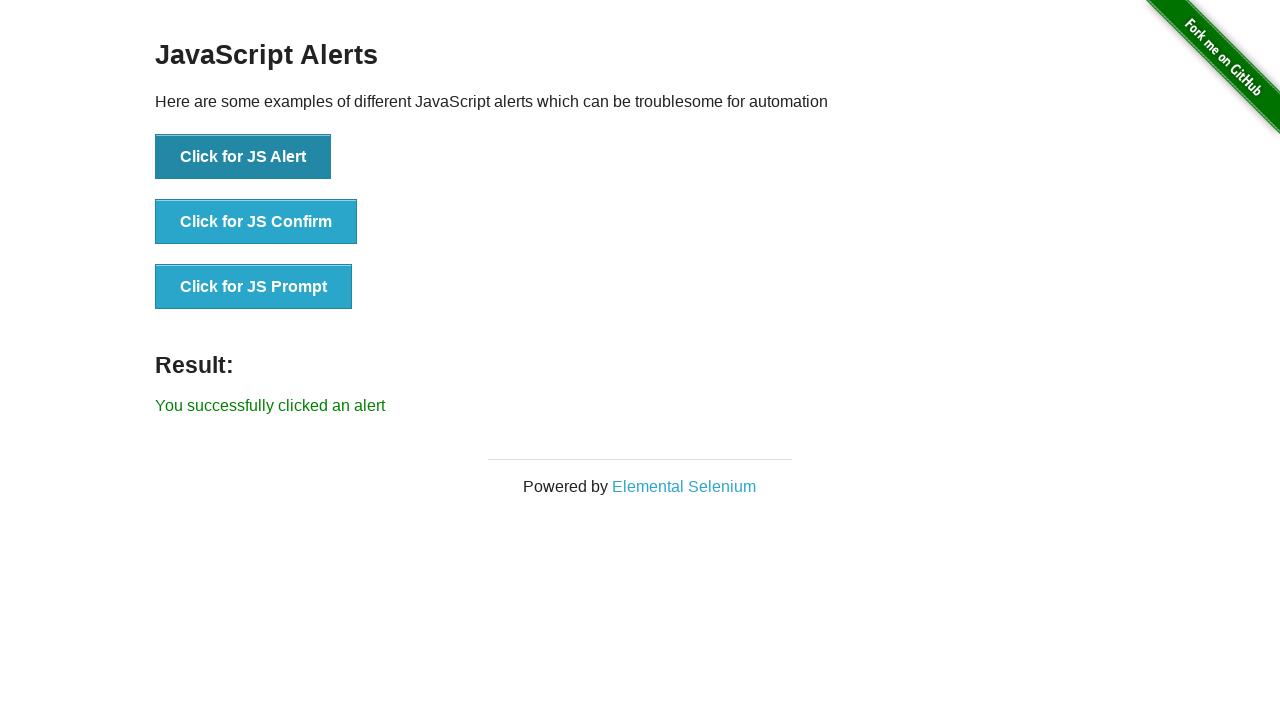

Located the result message element
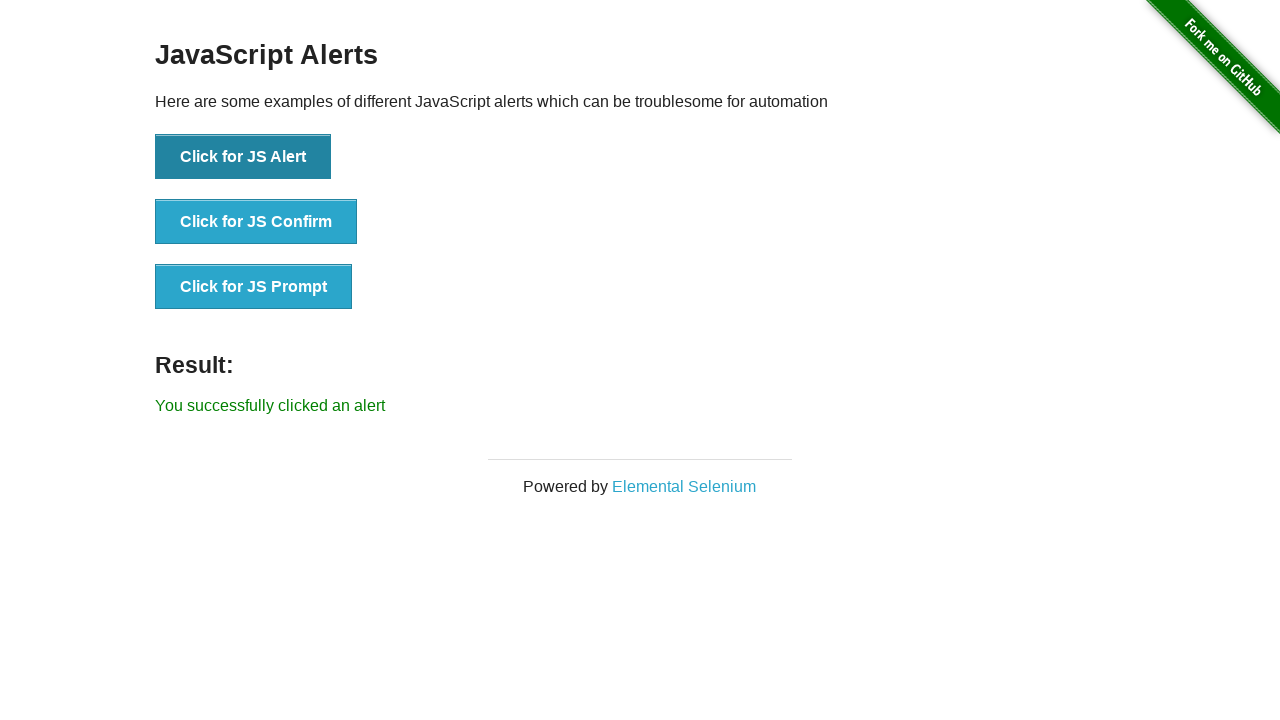

Verified success message 'You successfully clicked an alert' displayed
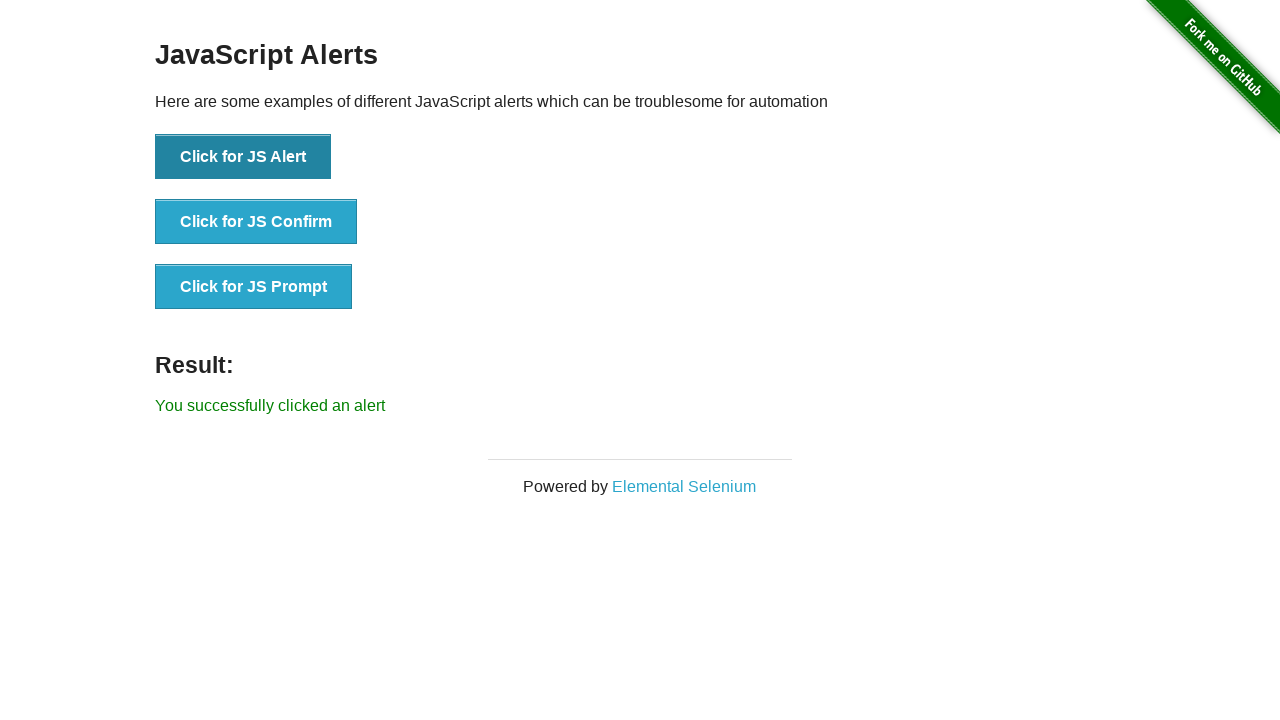

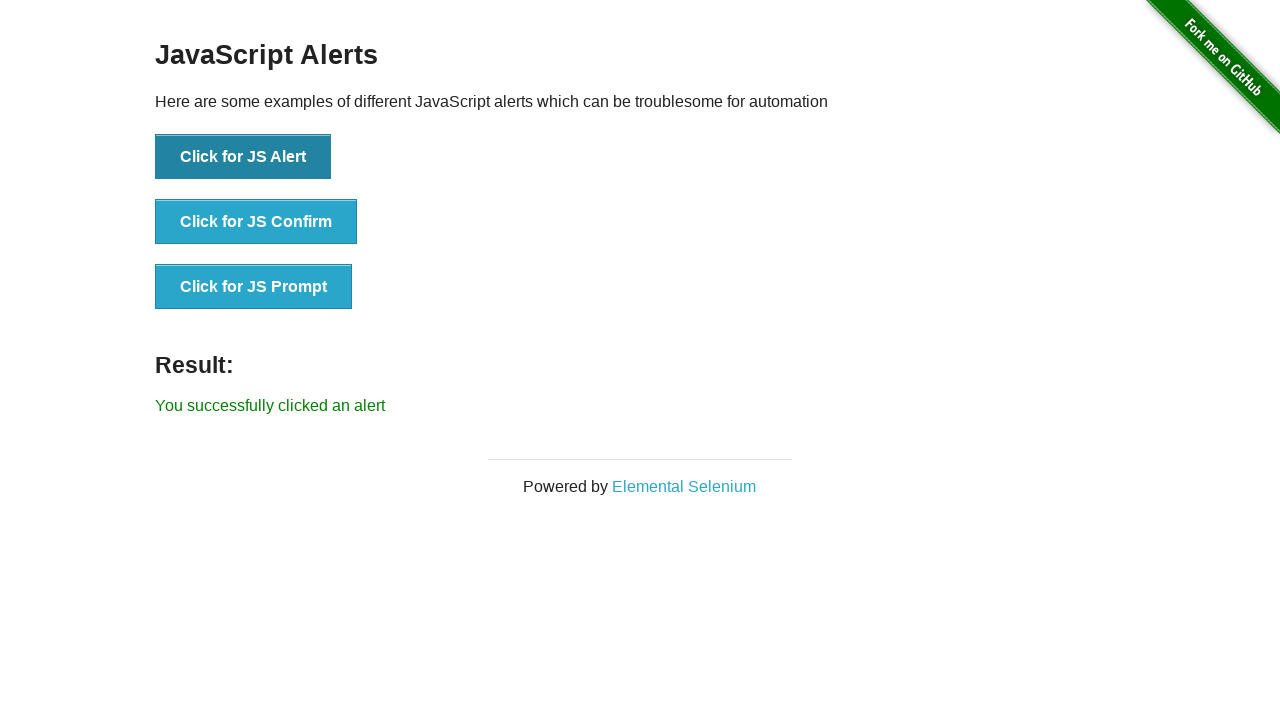